Tests drag and drop functionality between two columns (originally disabled test)

Starting URL: https://the-internet.herokuapp.com/drag_and_drop

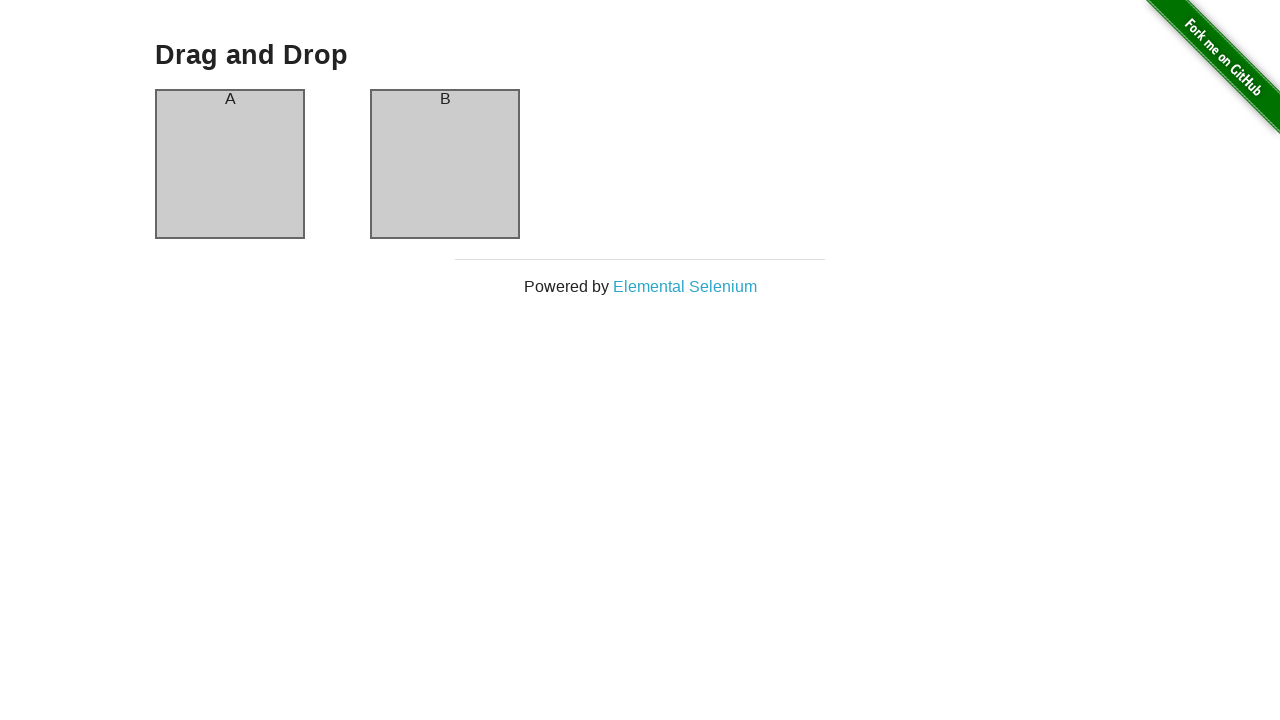

Located draggable column A element
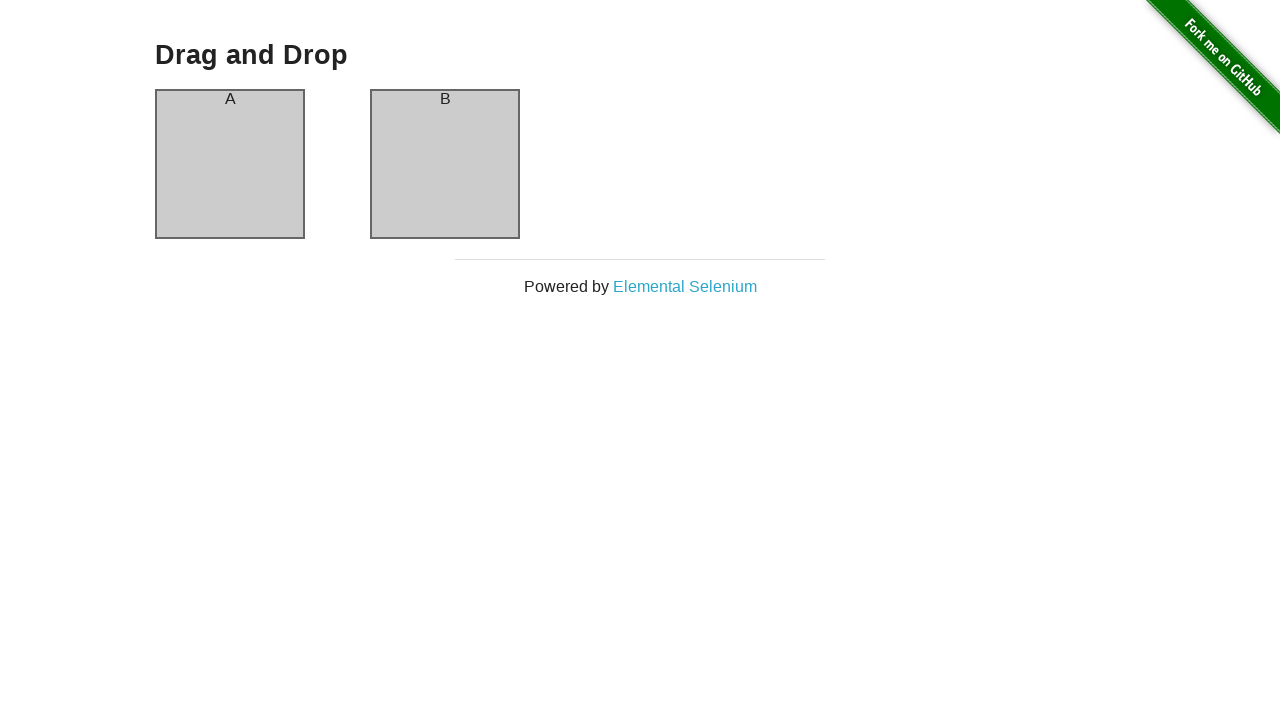

Located drop location column B element
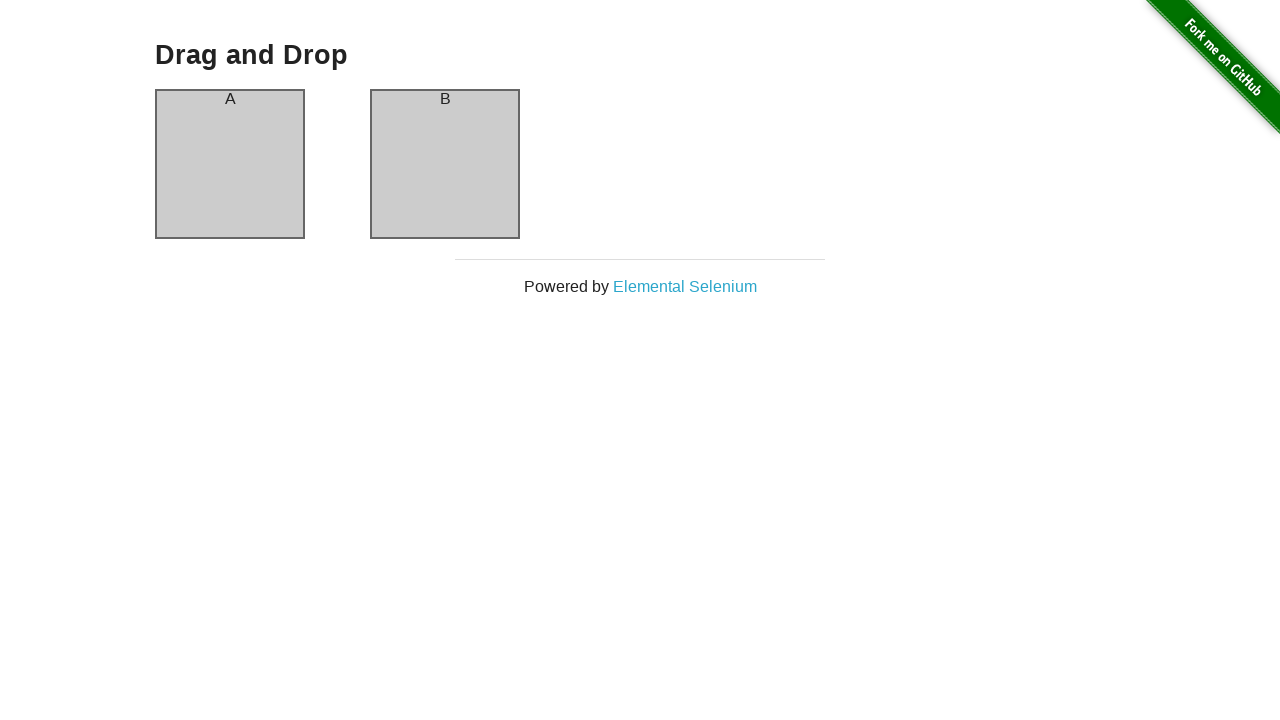

Waited for column A to be visible
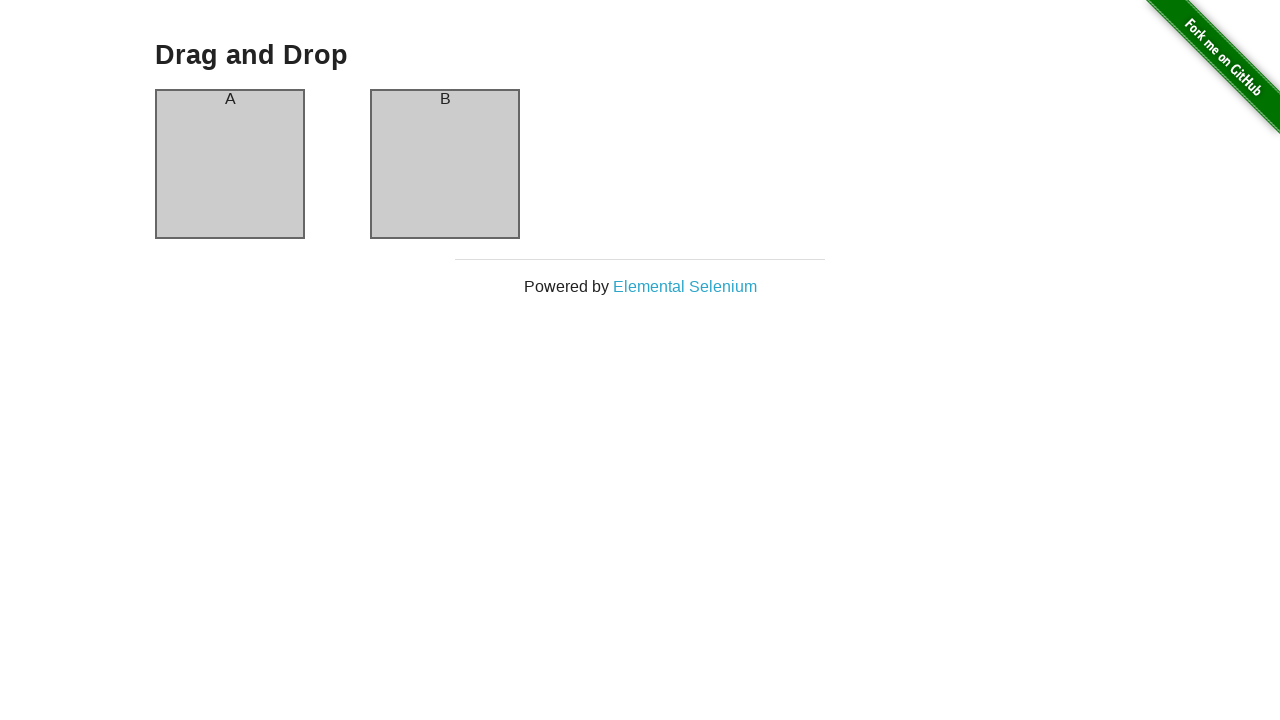

Waited for column B to be visible
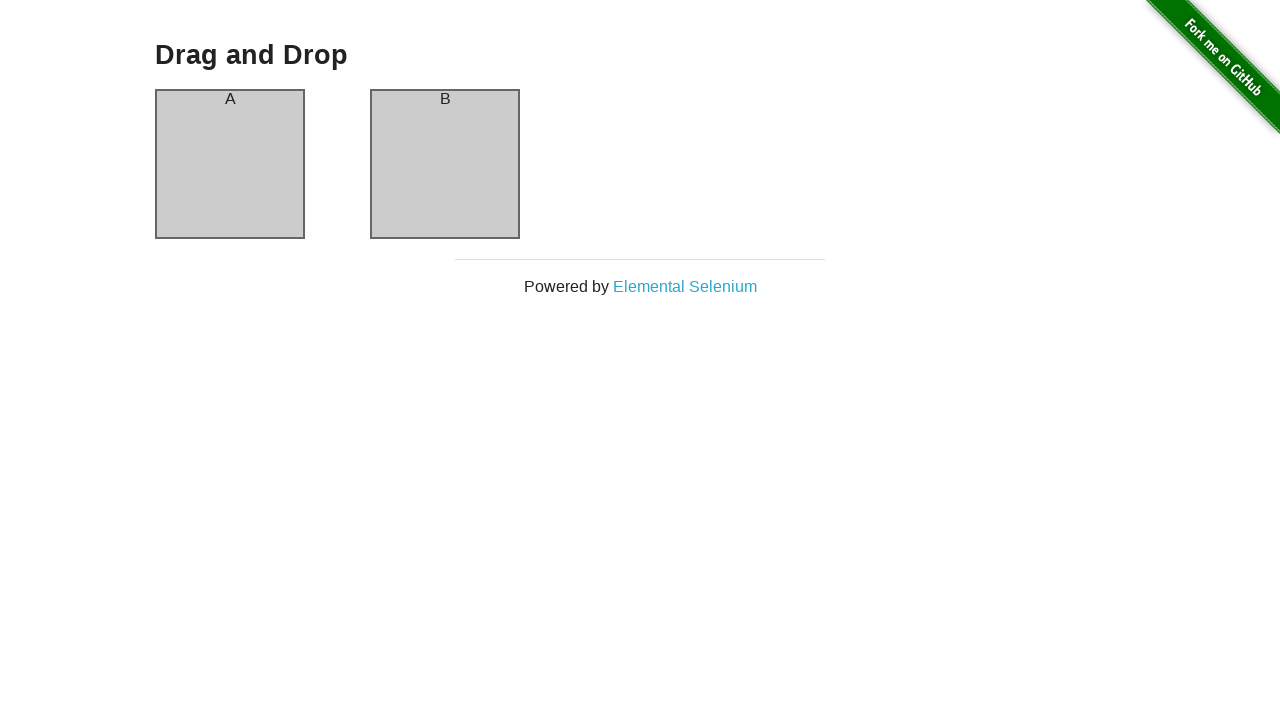

Dragged column A to column B at (445, 164)
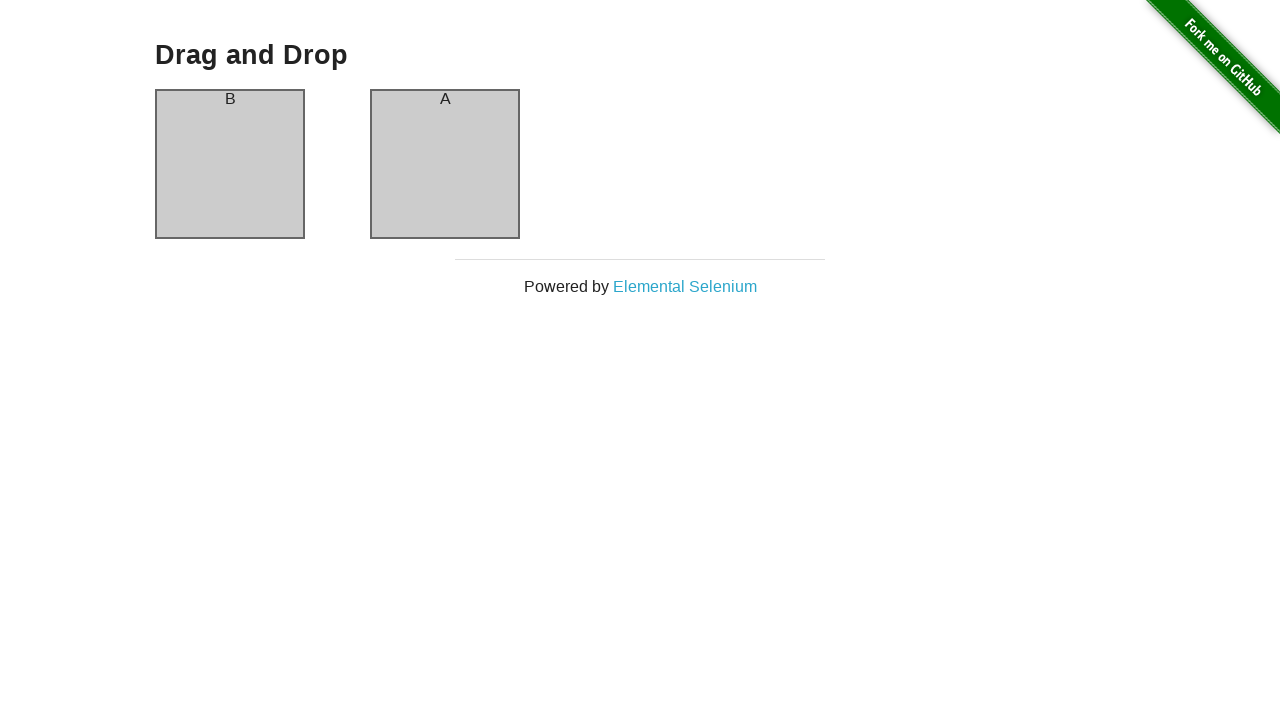

Retrieved header text from column B after drop
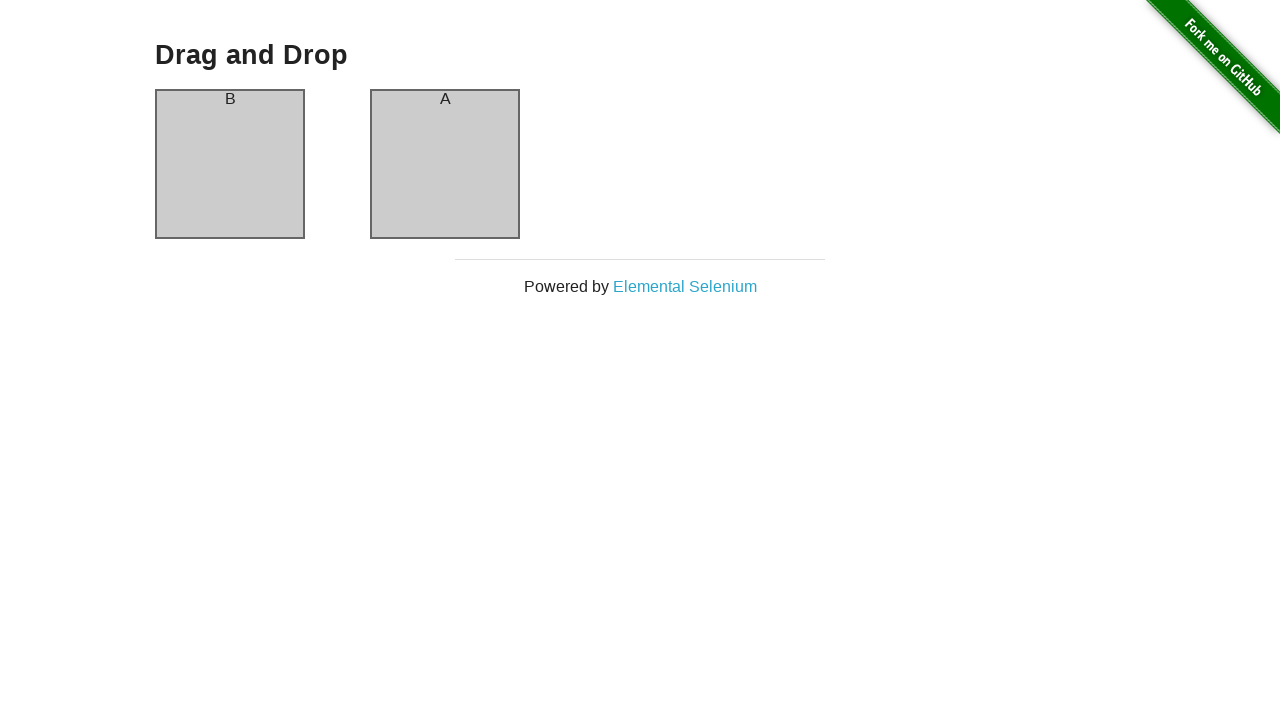

Verified that column A header is now in column B
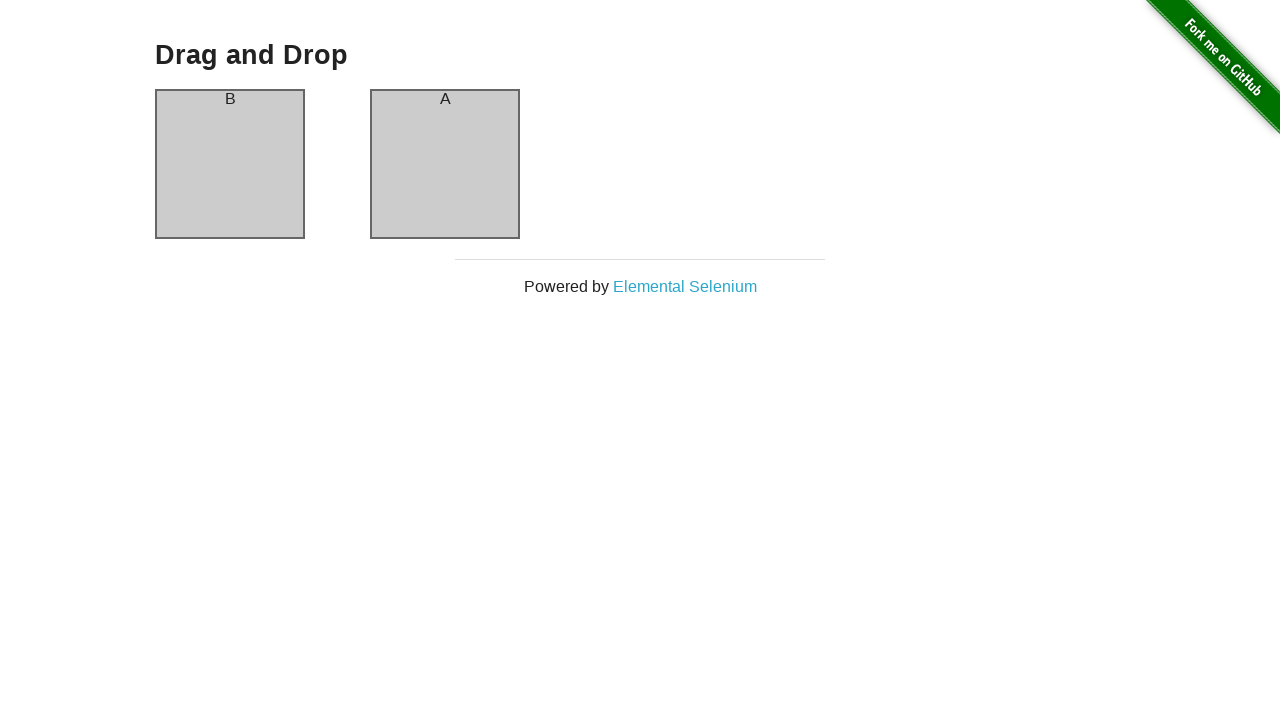

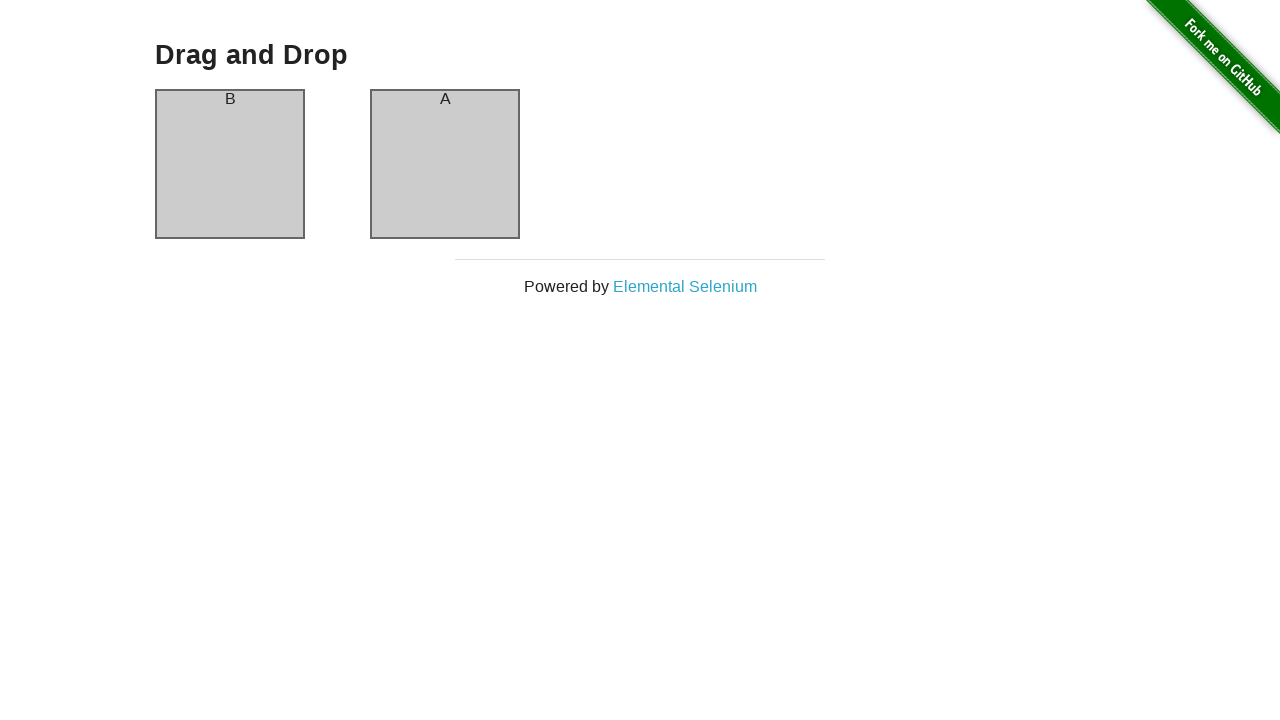